Tests Bootstrap dropdown functionality by clicking the dropdown toggle and selecting an option from the dropdown menu

Starting URL: https://getbootstrap.com/docs/4.0/components/dropdowns/

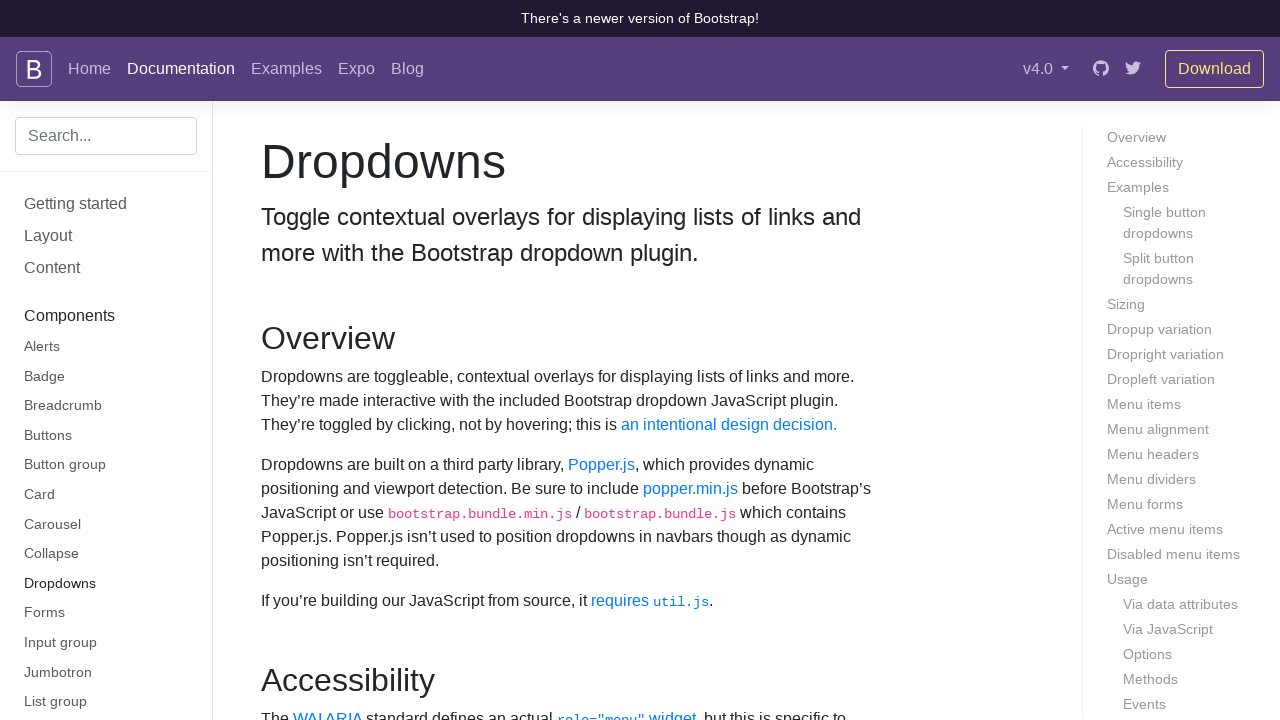

Clicked dropdown toggle to open the menu at (361, 360) on a#dropdownMenuLink
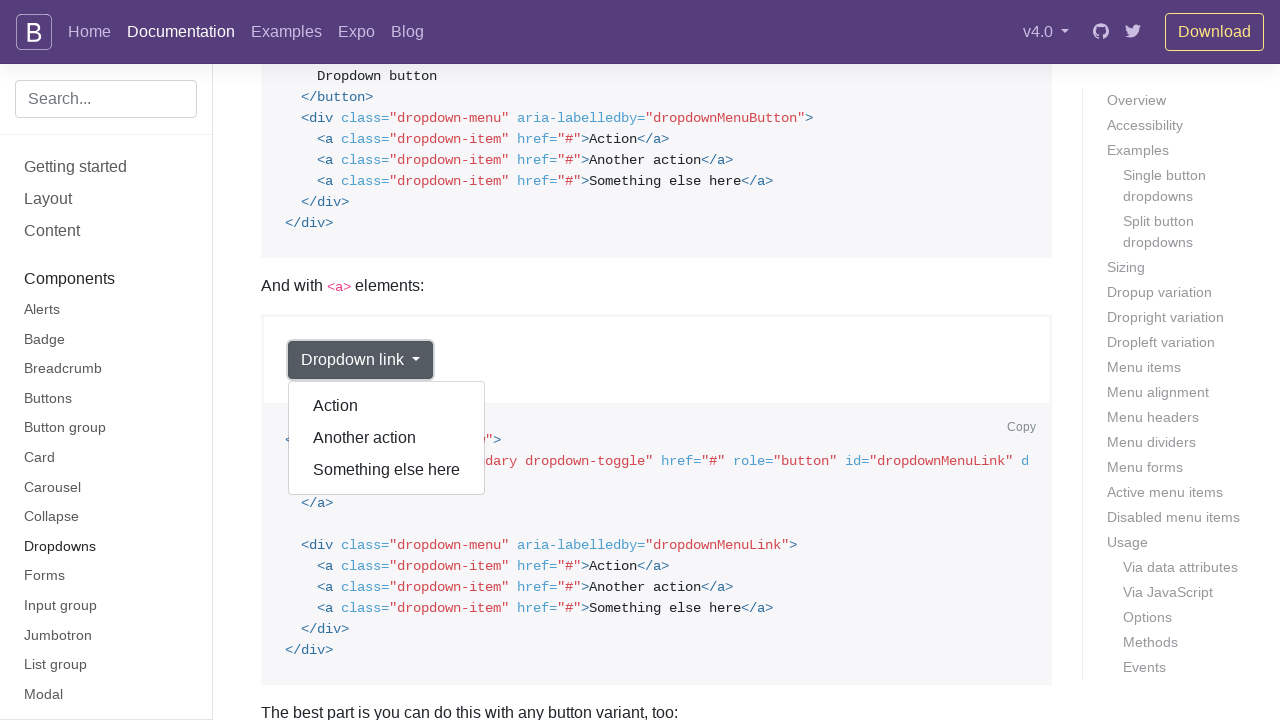

Dropdown menu became visible with options loaded
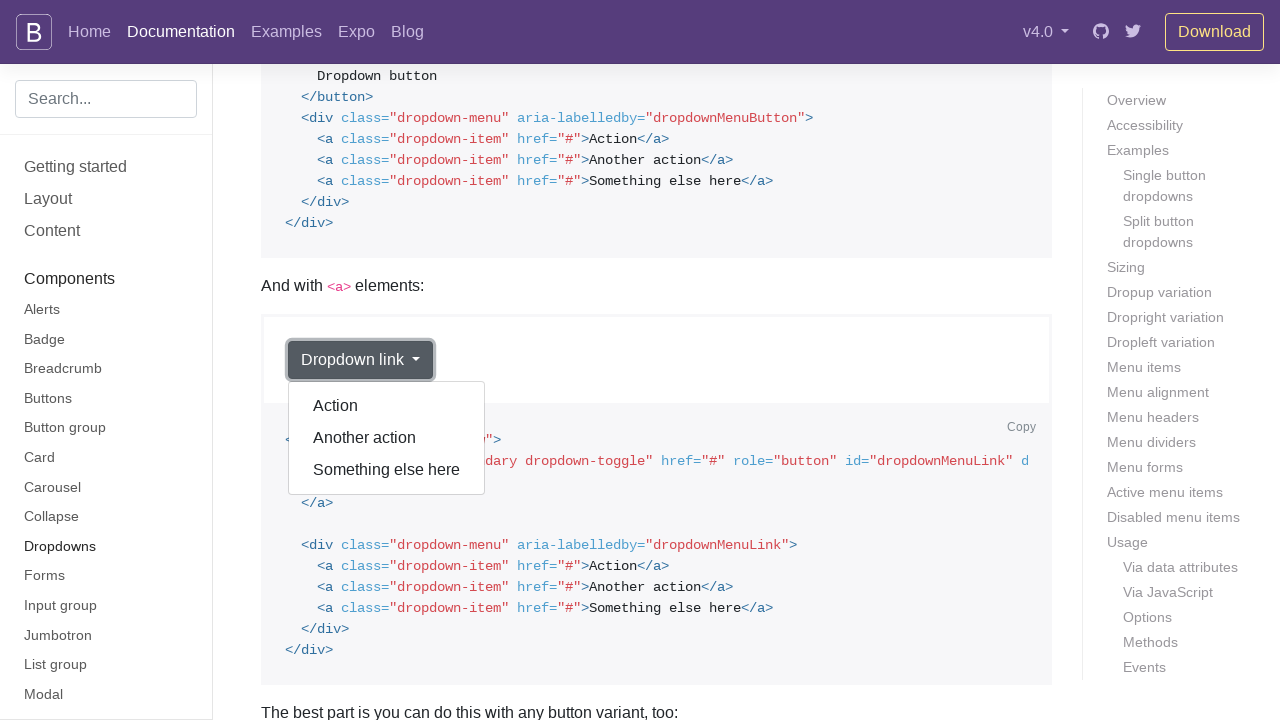

Retrieved all dropdown options from the menu
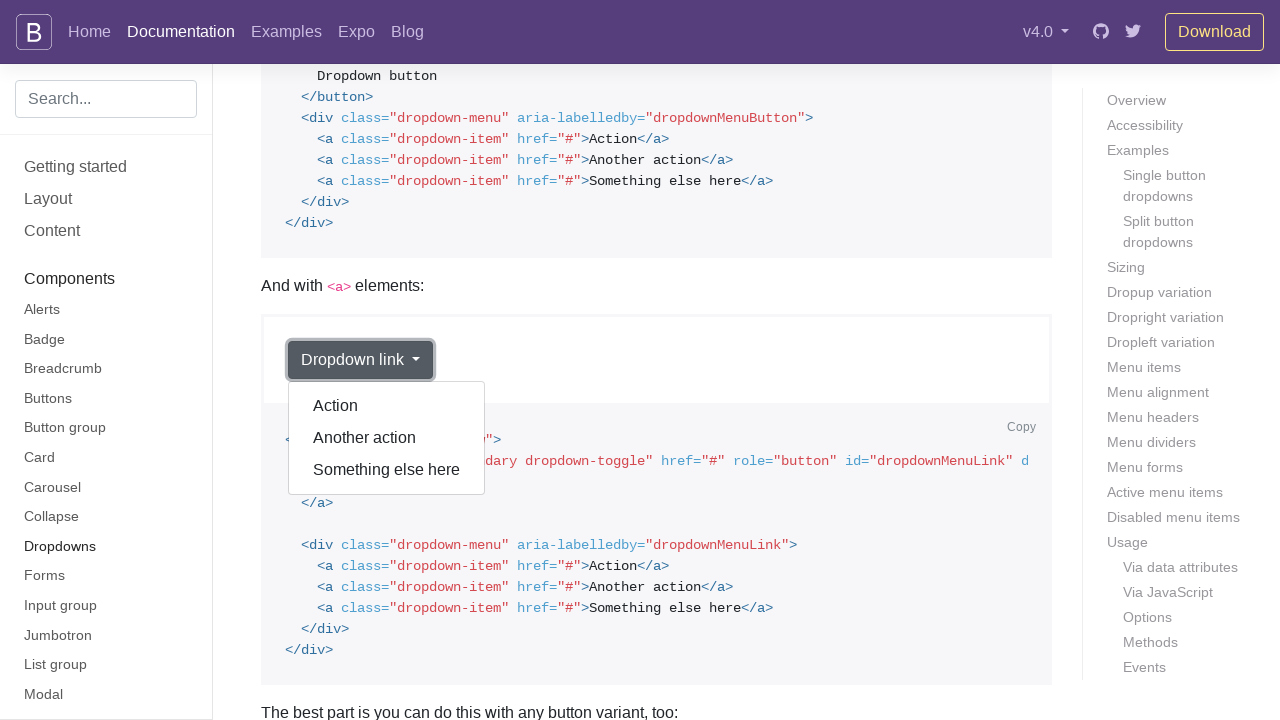

Printed 3 dropdown options and their text content
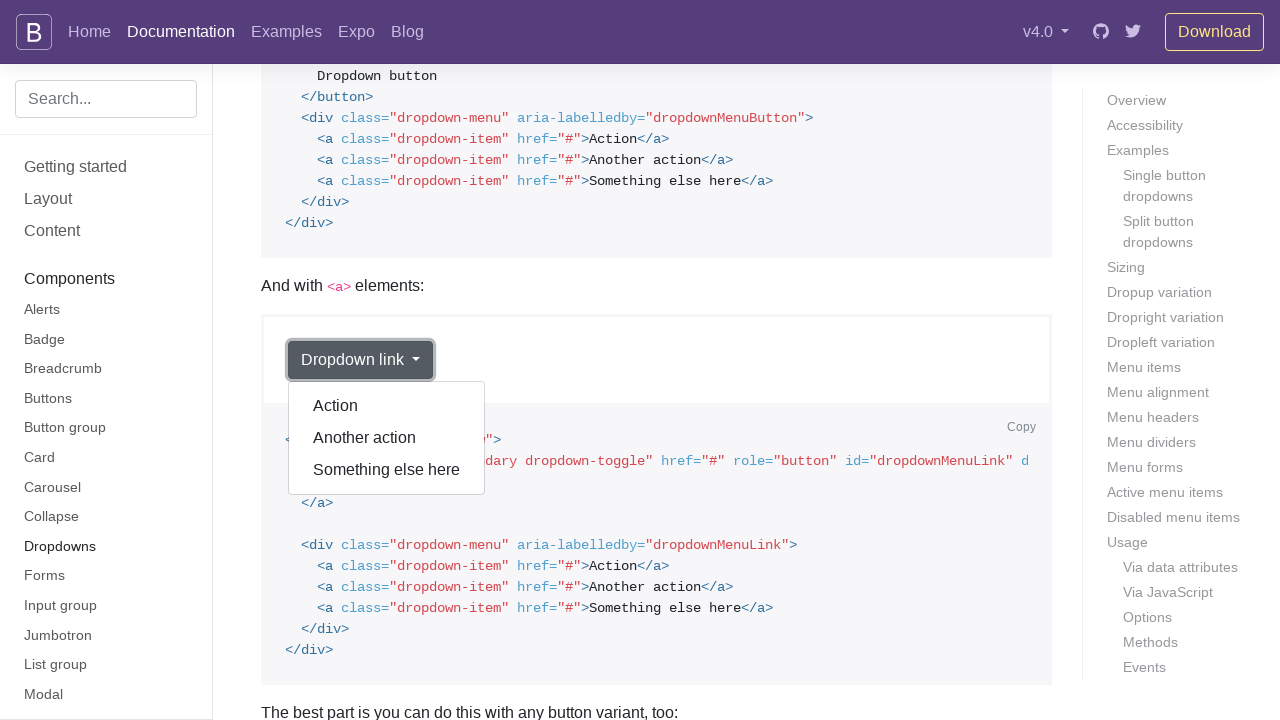

Clicked 'Something else here' option from dropdown menu at (387, 470) on div[aria-labelledby='dropdownMenuLink'] a >> nth=2
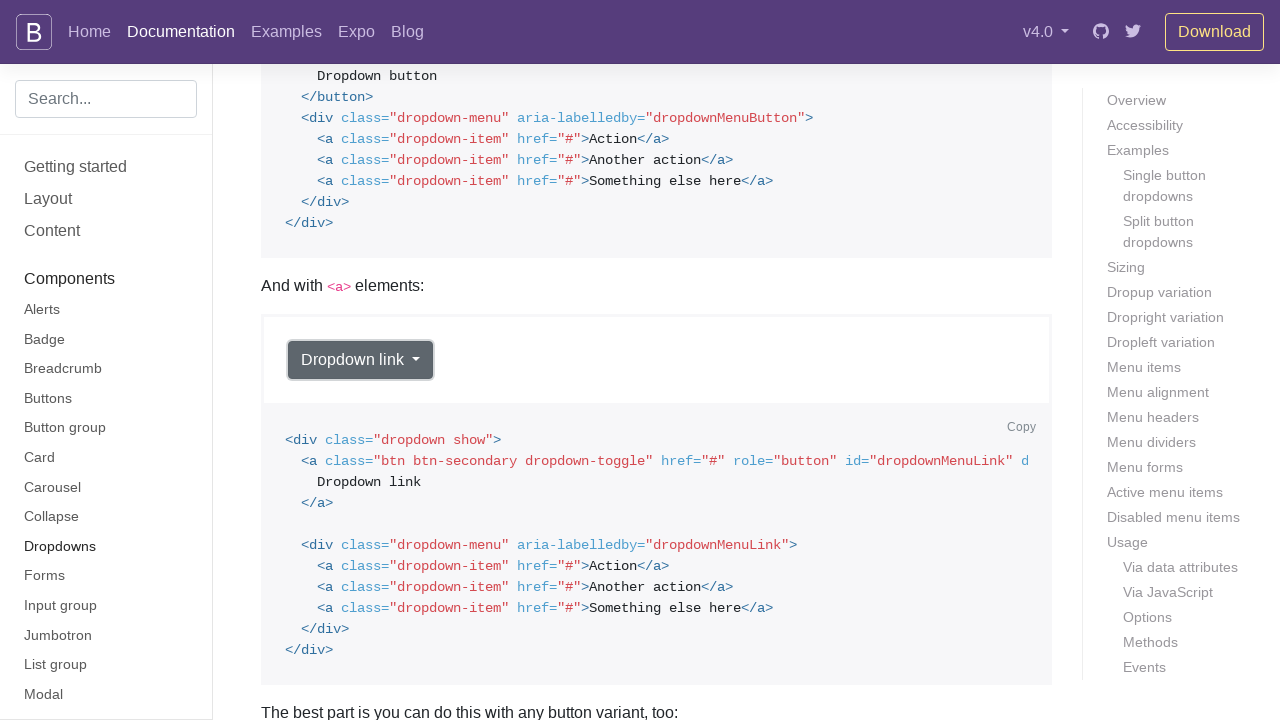

Waited 1000ms for the dropdown action to complete
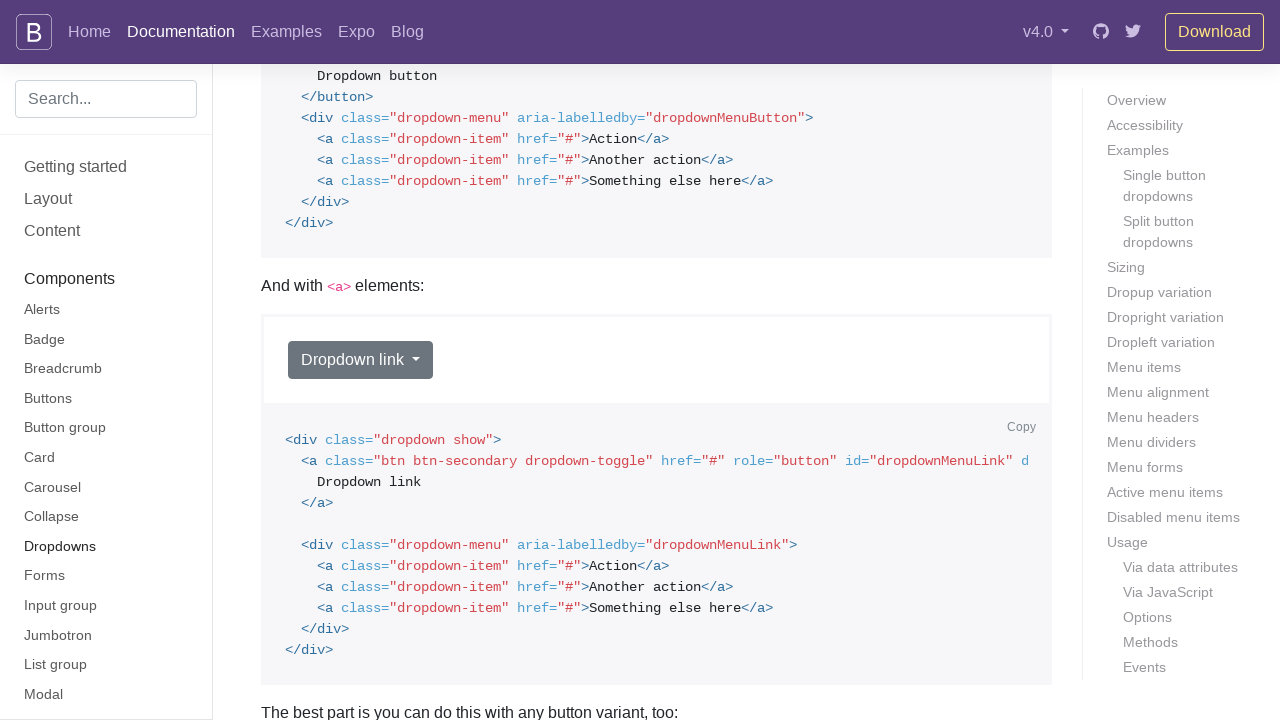

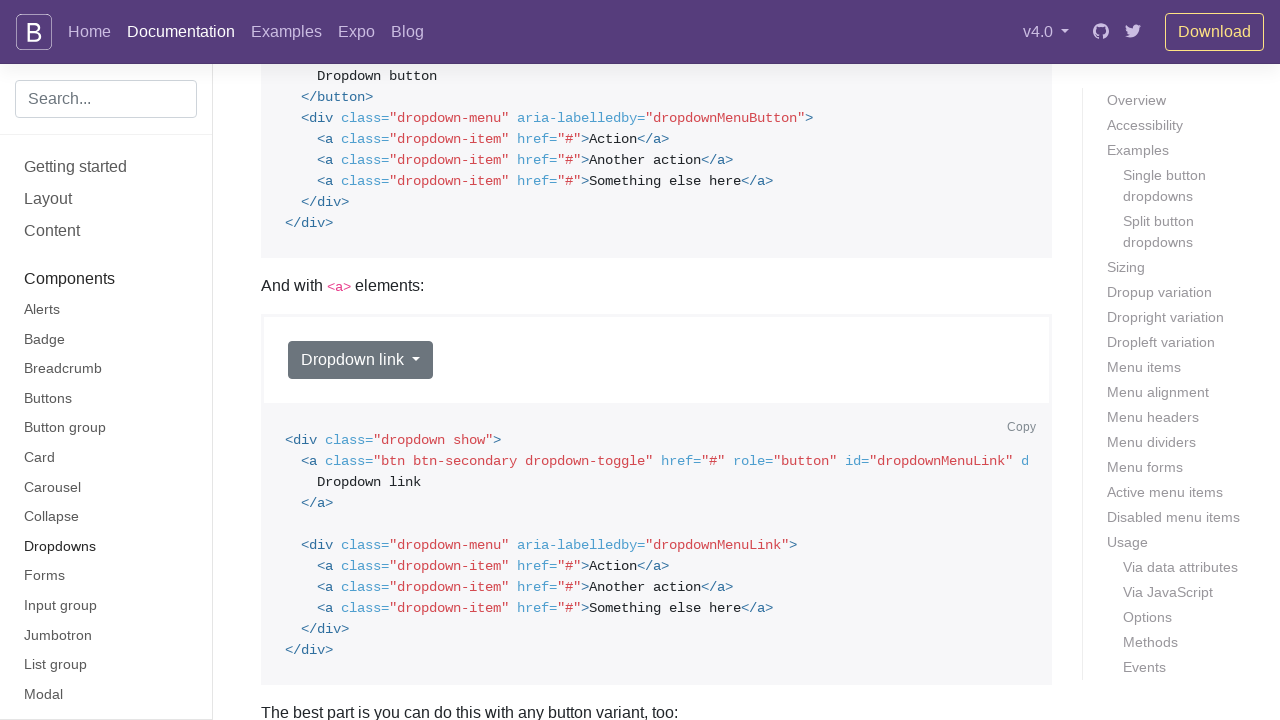